Navigates to the Heroku test app homepage and clicks on the "Sortable Data Tables" link to view the data tables page, then verifies the table is displayed.

Starting URL: https://the-internet.herokuapp.com/

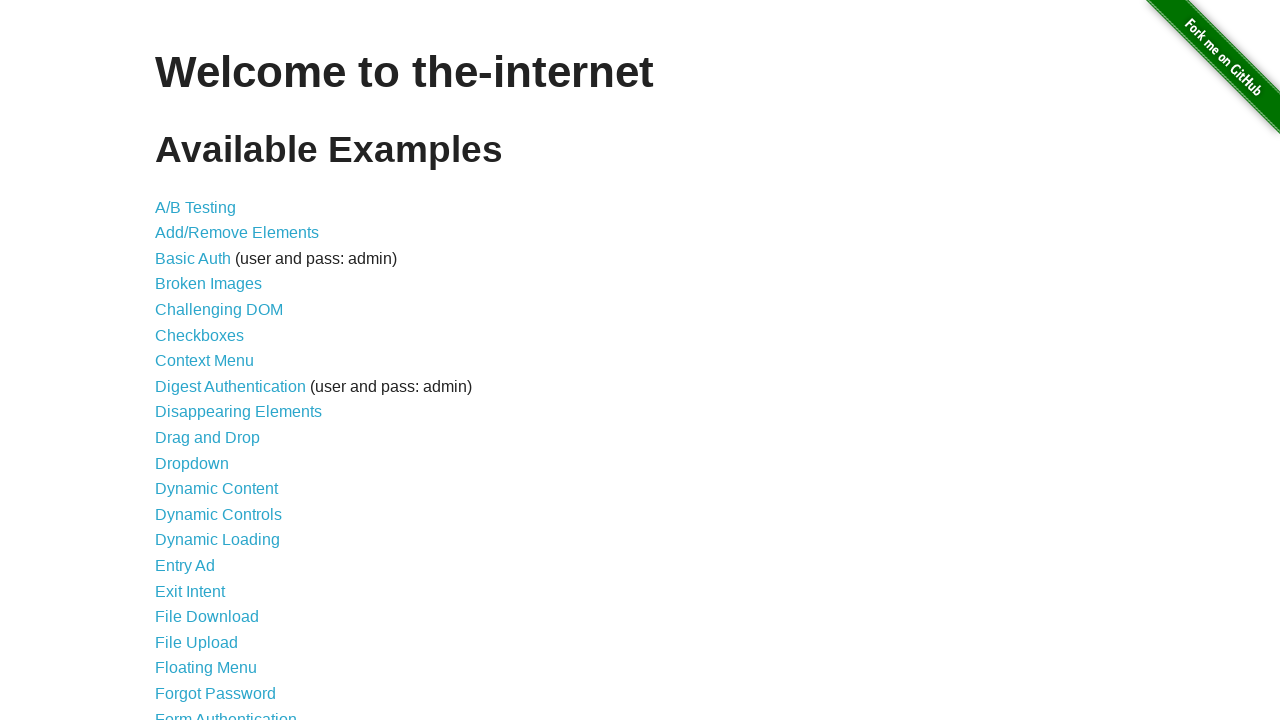

Clicked on 'Sortable Data Tables' link at (230, 574) on xpath=//*[text()='Sortable Data Tables']
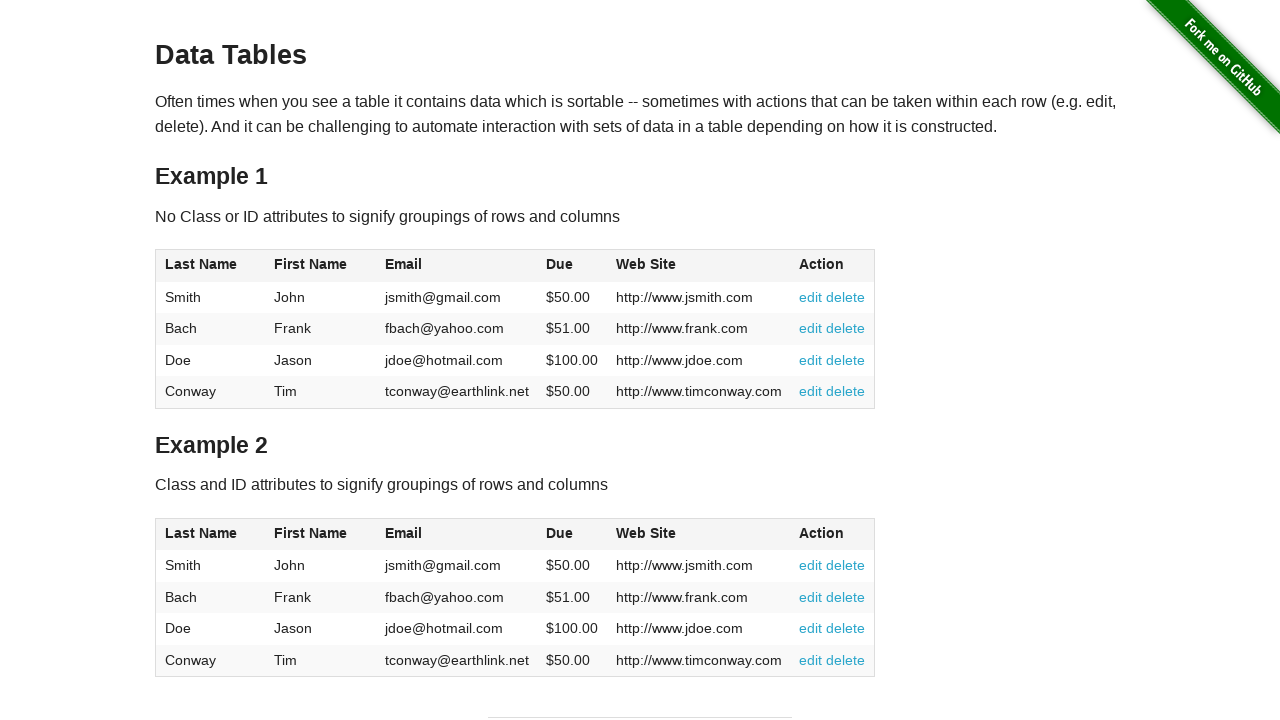

Data table loaded and is visible
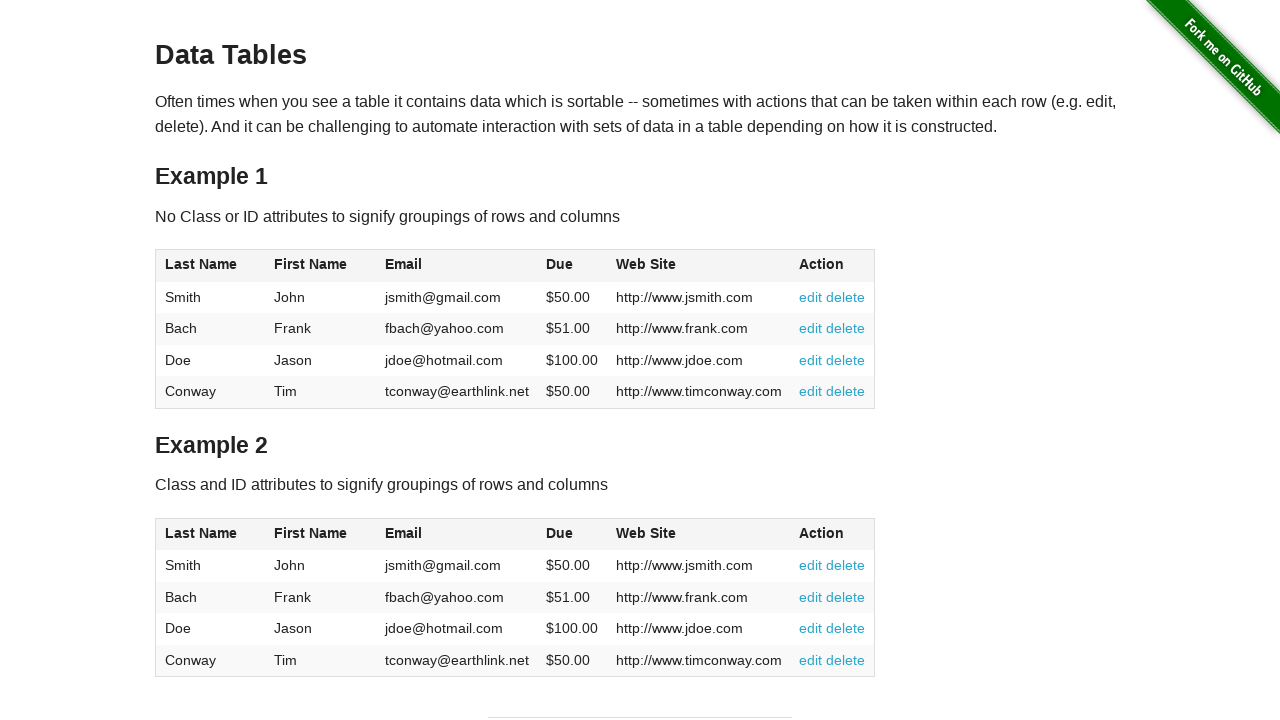

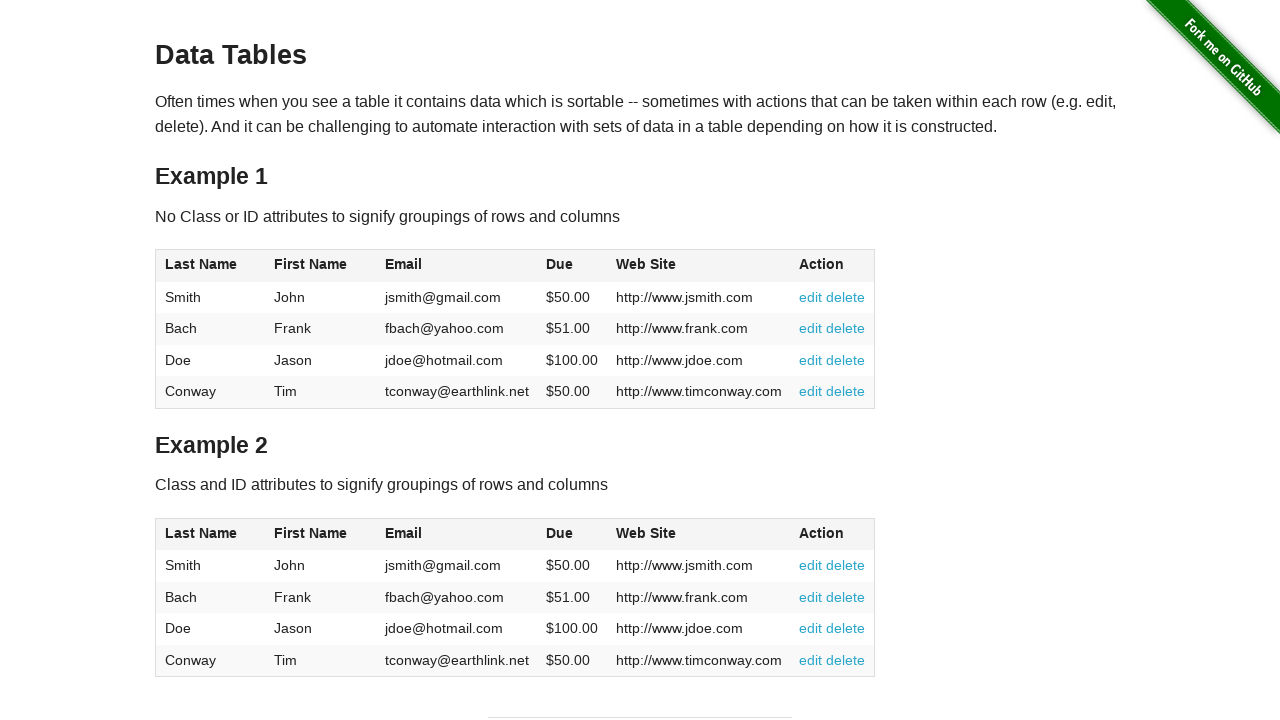